Tests hyperlink navigation by clicking on various HTTP status code links (200, 301, 404, 500), verifying the URL matches the href attribute, and using browser back navigation to return.

Starting URL: https://the-internet.herokuapp.com/status_codes

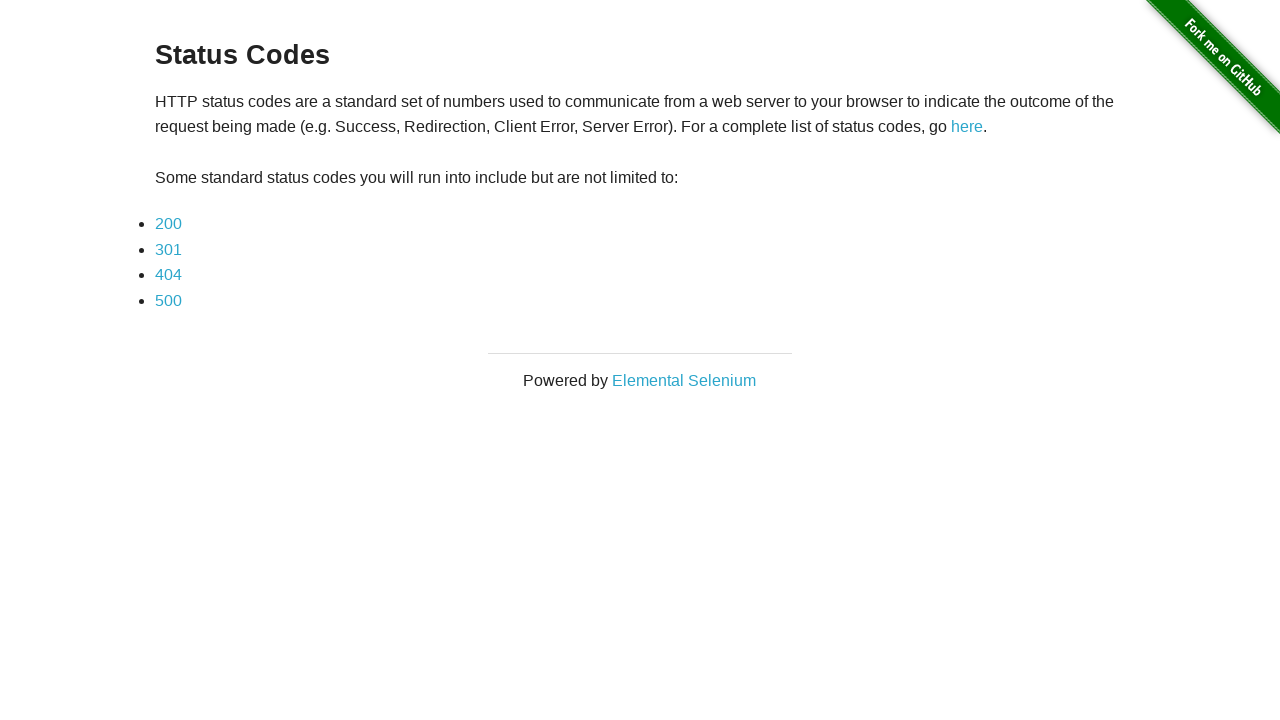

Located the 200 status code link
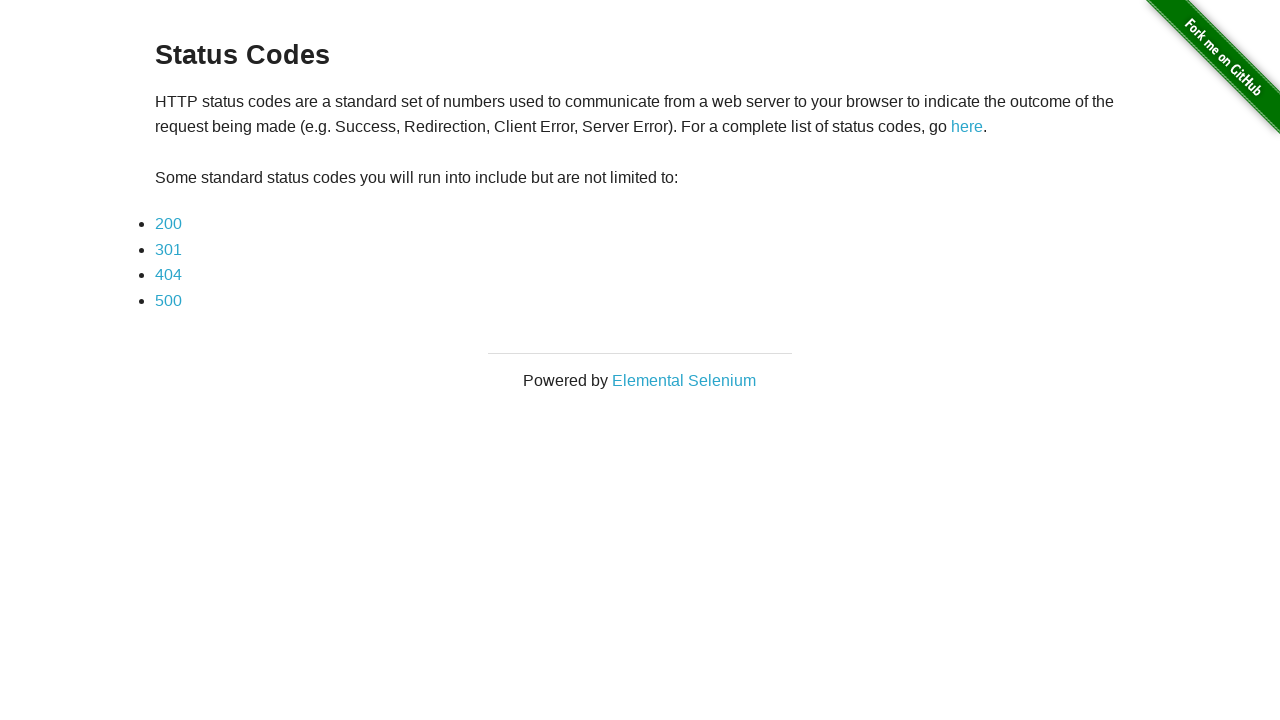

Retrieved href attribute from 200 link
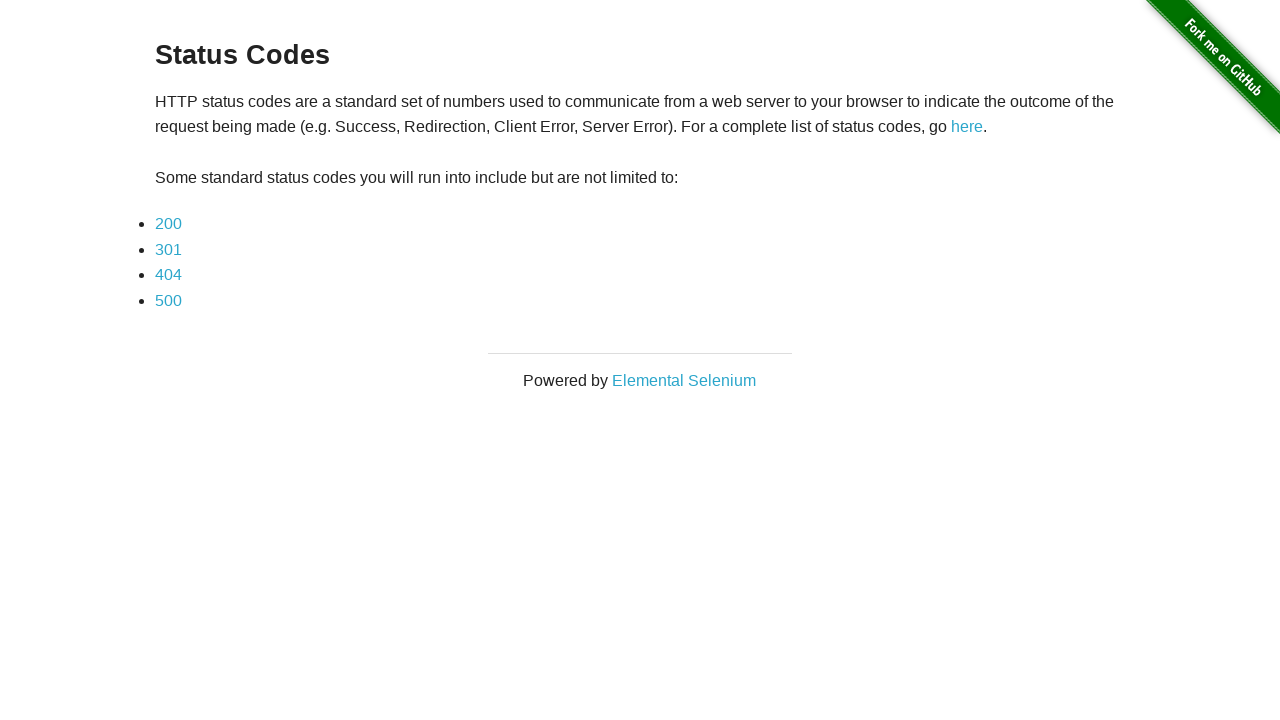

Clicked 200 status code link at (168, 224) on a:has-text('200')
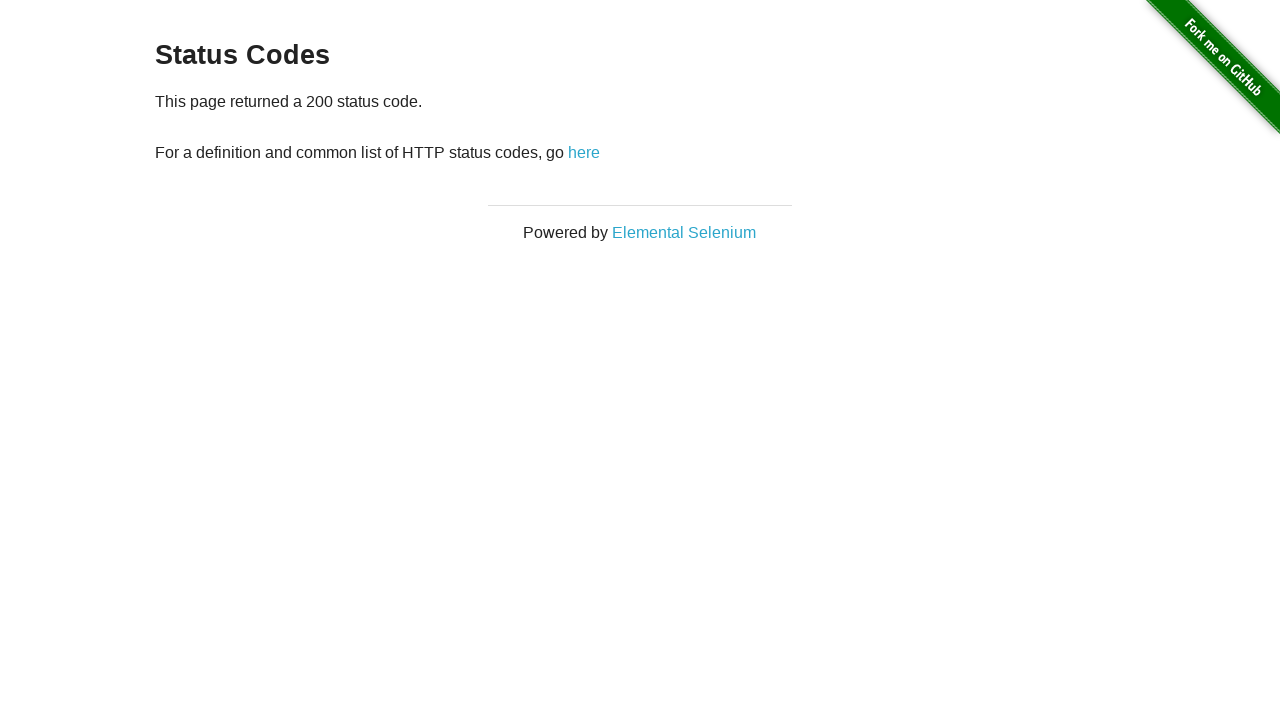

Waited for 200 page to load
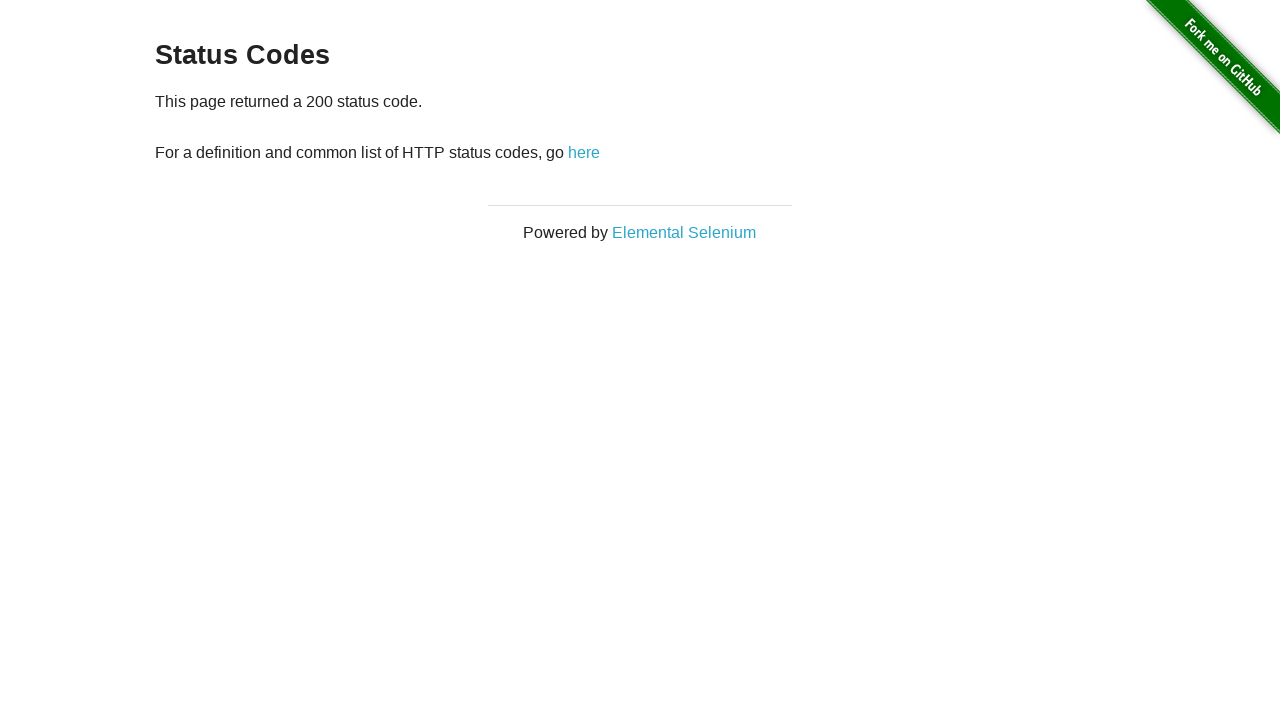

Navigated back to status codes page after 200 link
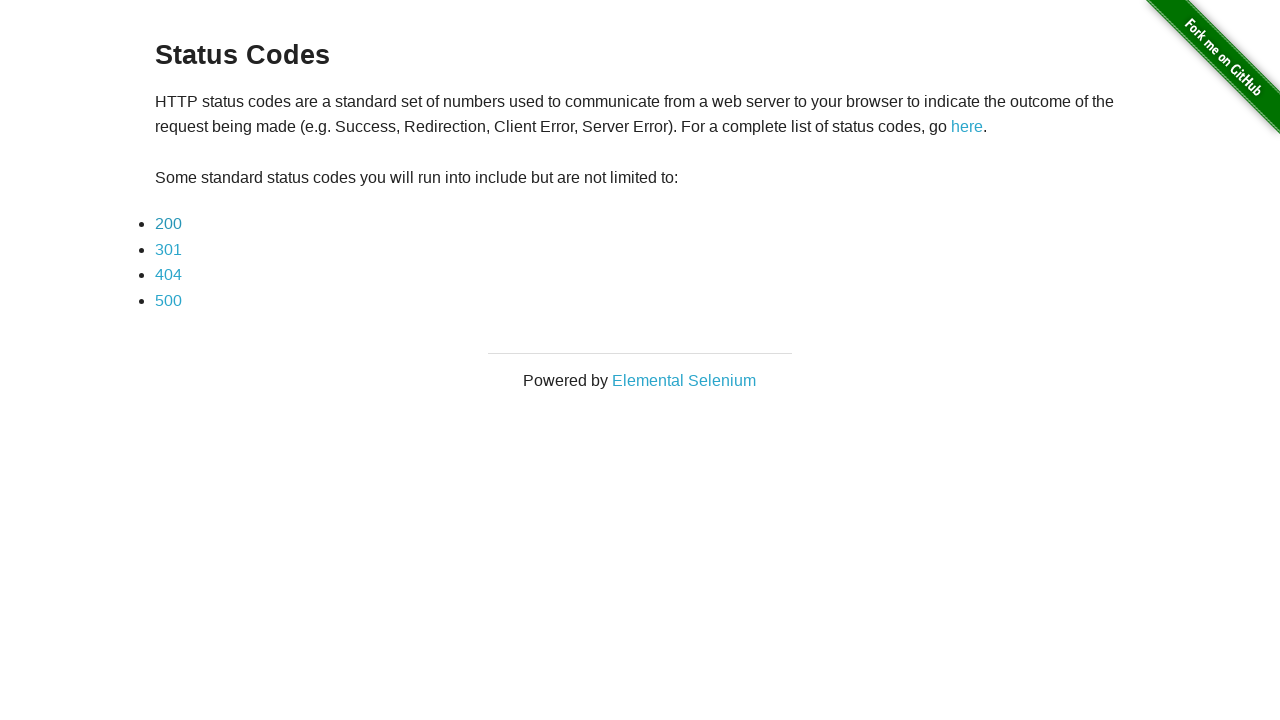

Located the 301 status code link
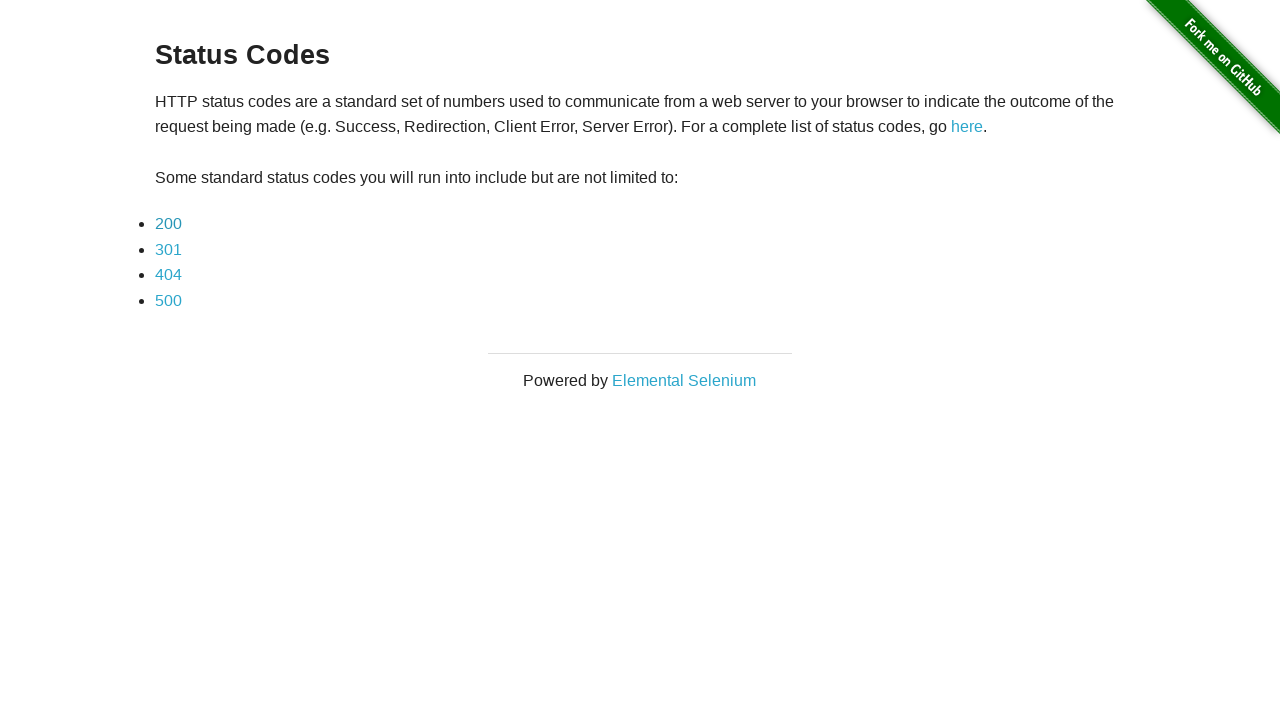

Retrieved href attribute from 301 link
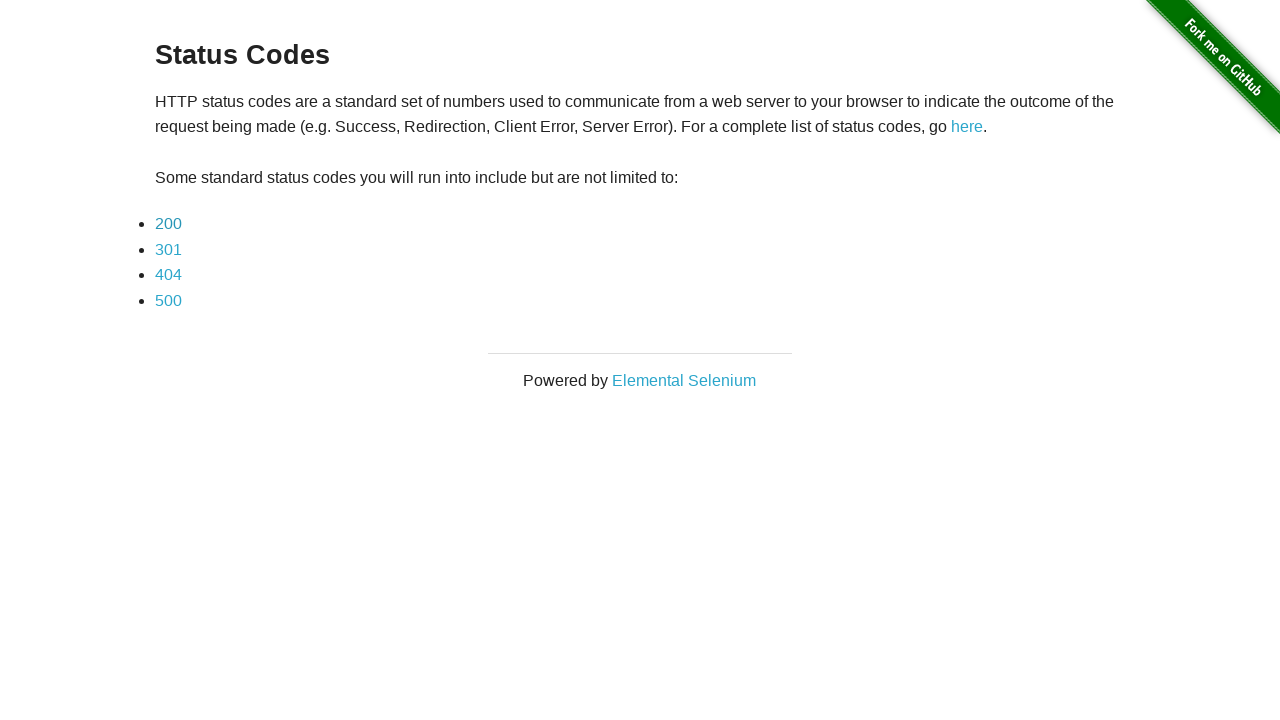

Clicked 301 status code link at (168, 249) on a:has-text('301')
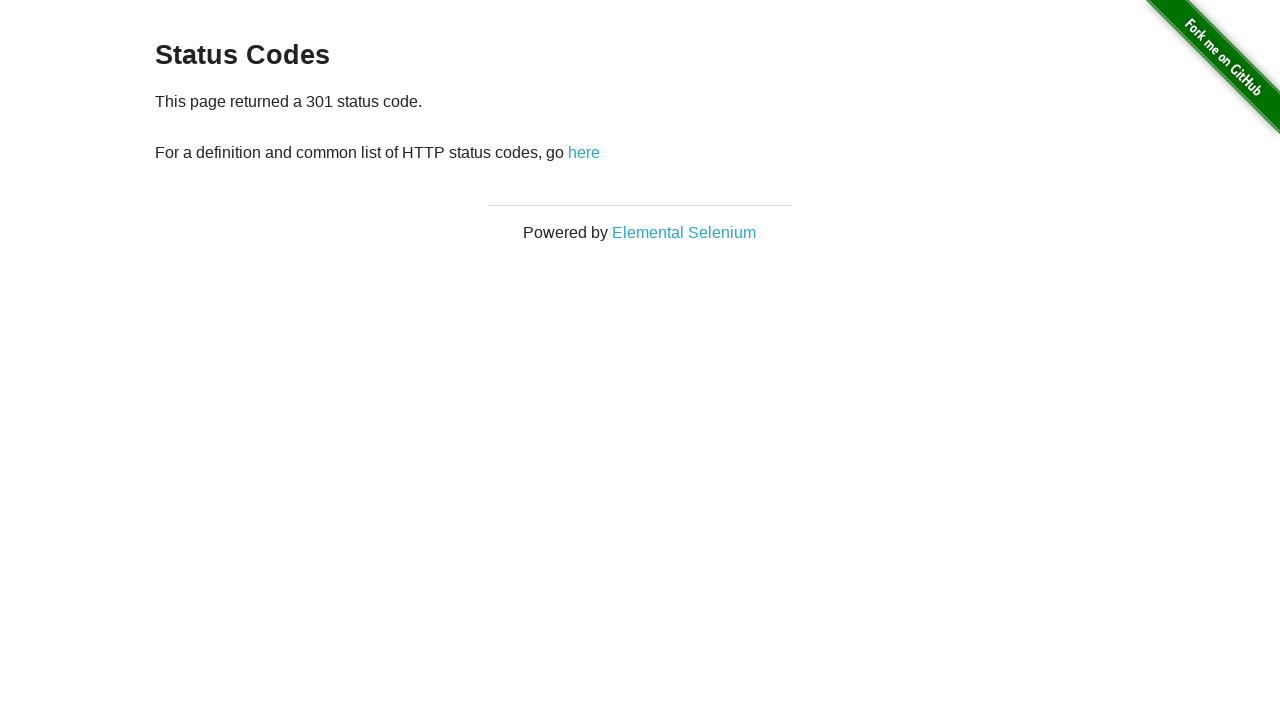

Waited for 301 page to load
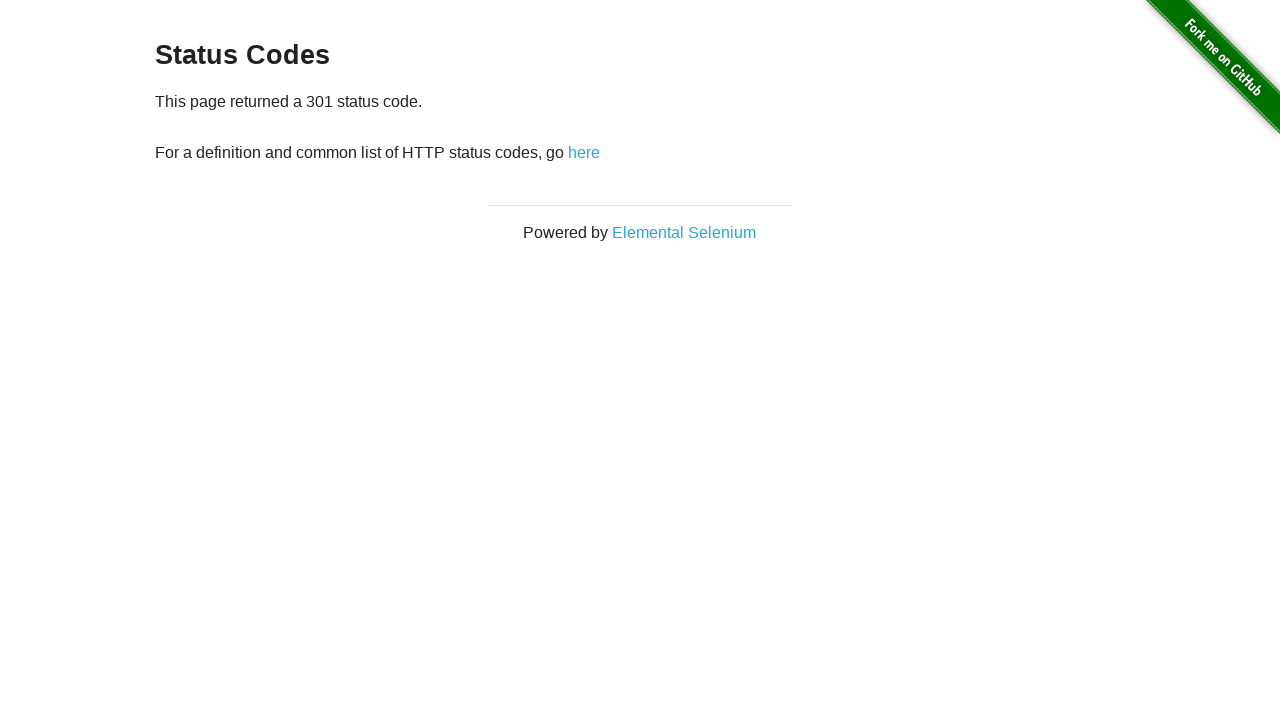

Navigated back to status codes page after 301 link
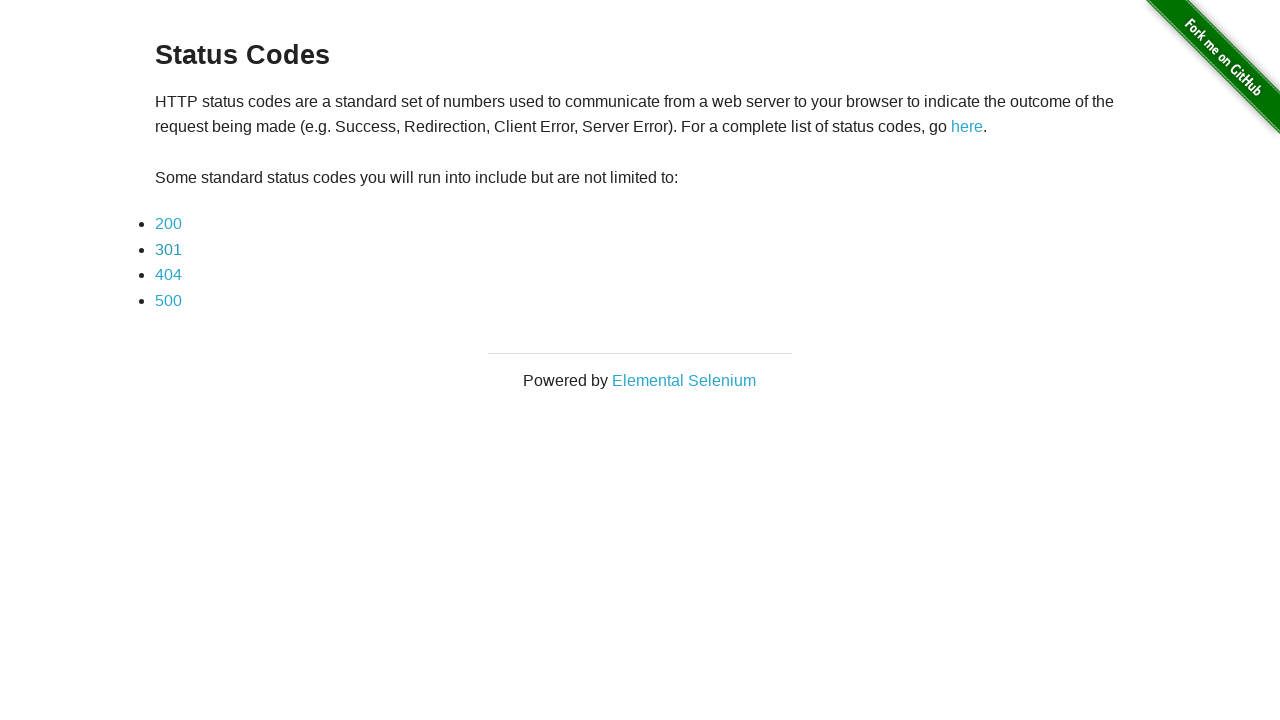

Located the 404 status code link
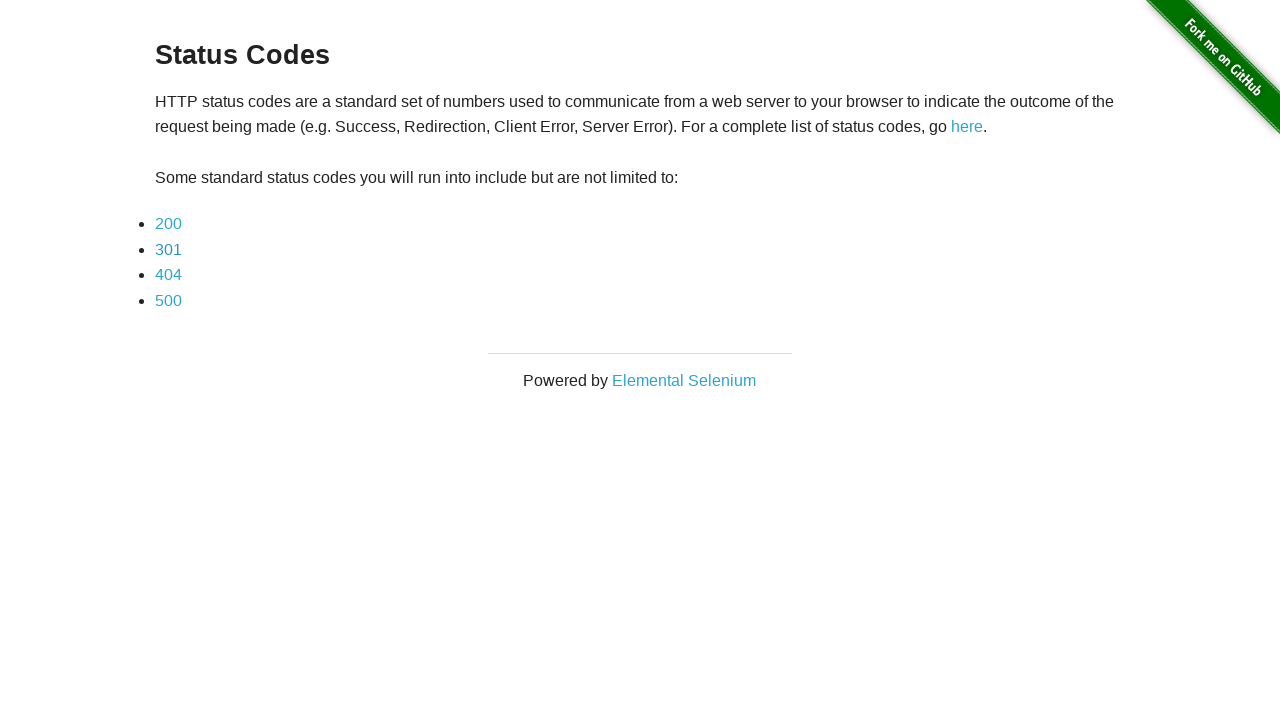

Retrieved href attribute from 404 link
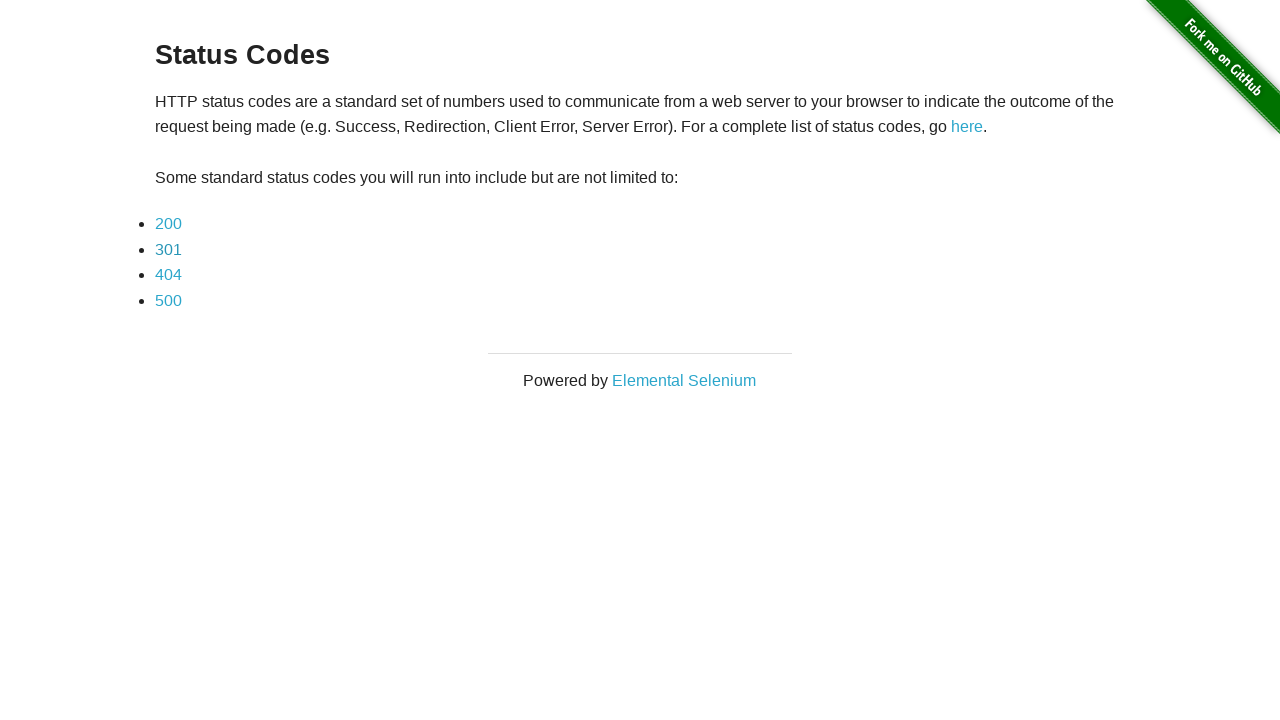

Clicked 404 status code link at (168, 275) on a:has-text('404')
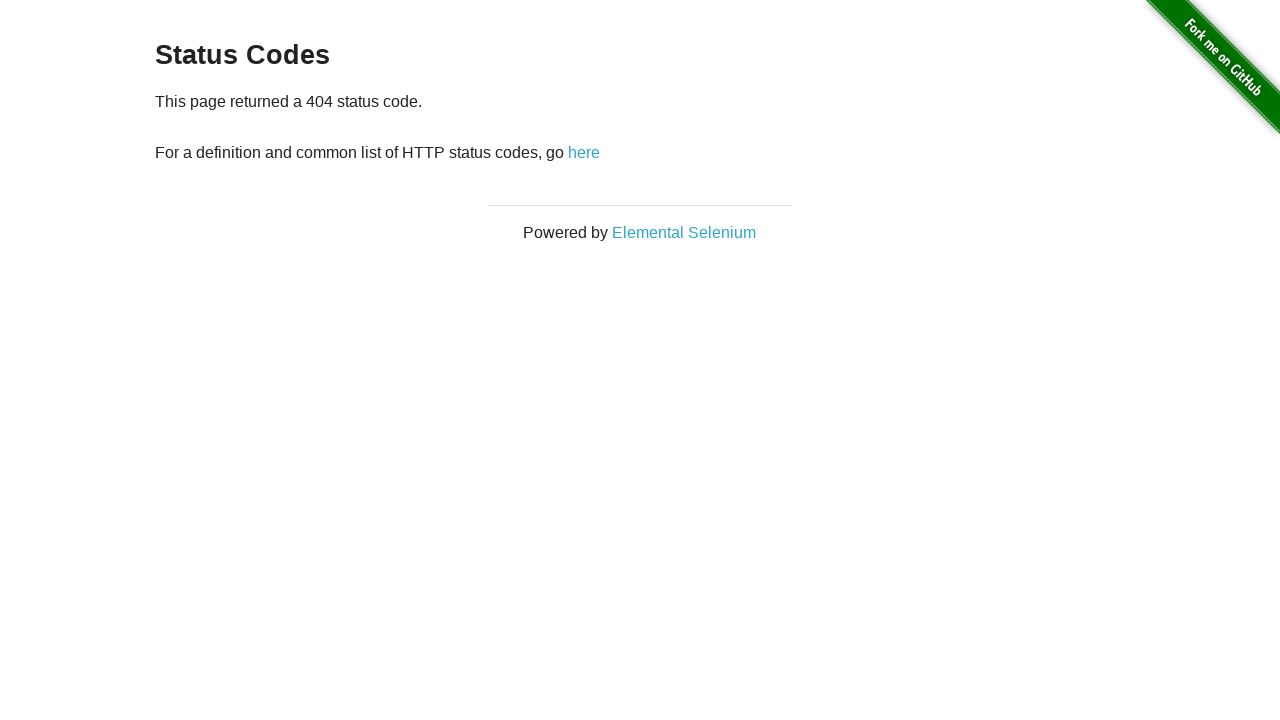

Waited for 404 page to load
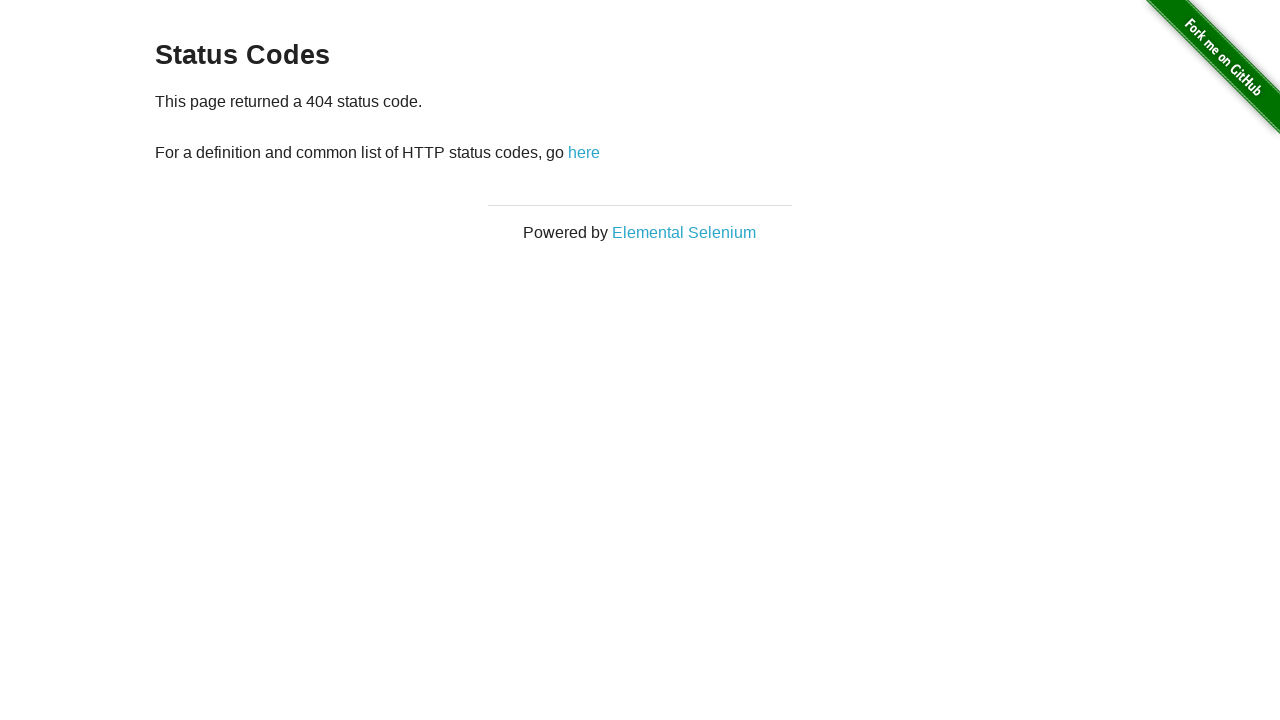

Navigated back to status codes page after 404 link
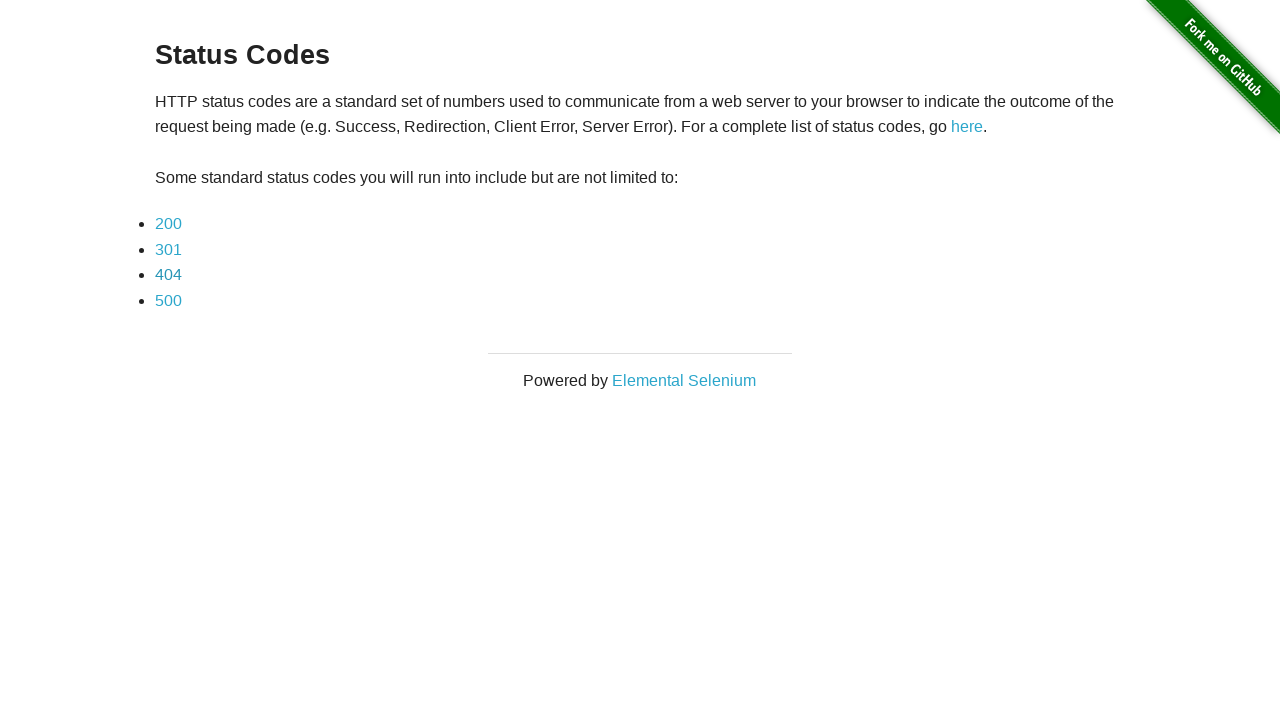

Located the 500 status code link
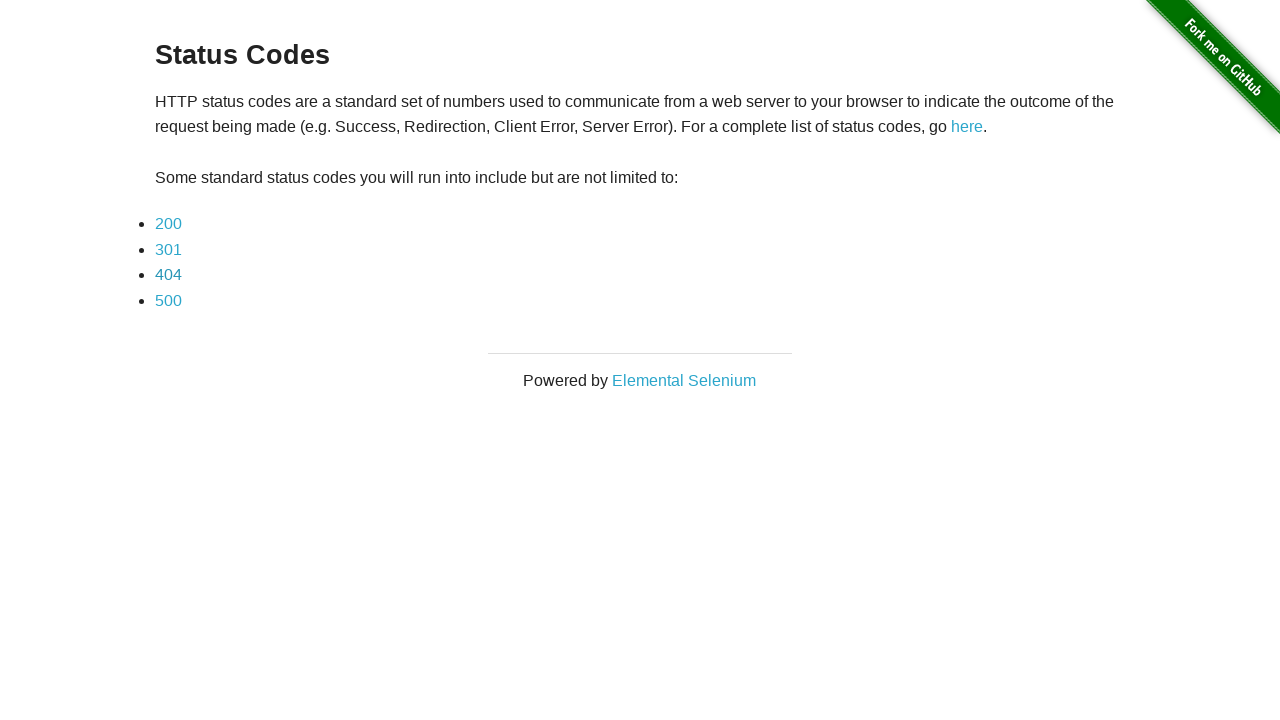

Retrieved href attribute from 500 link
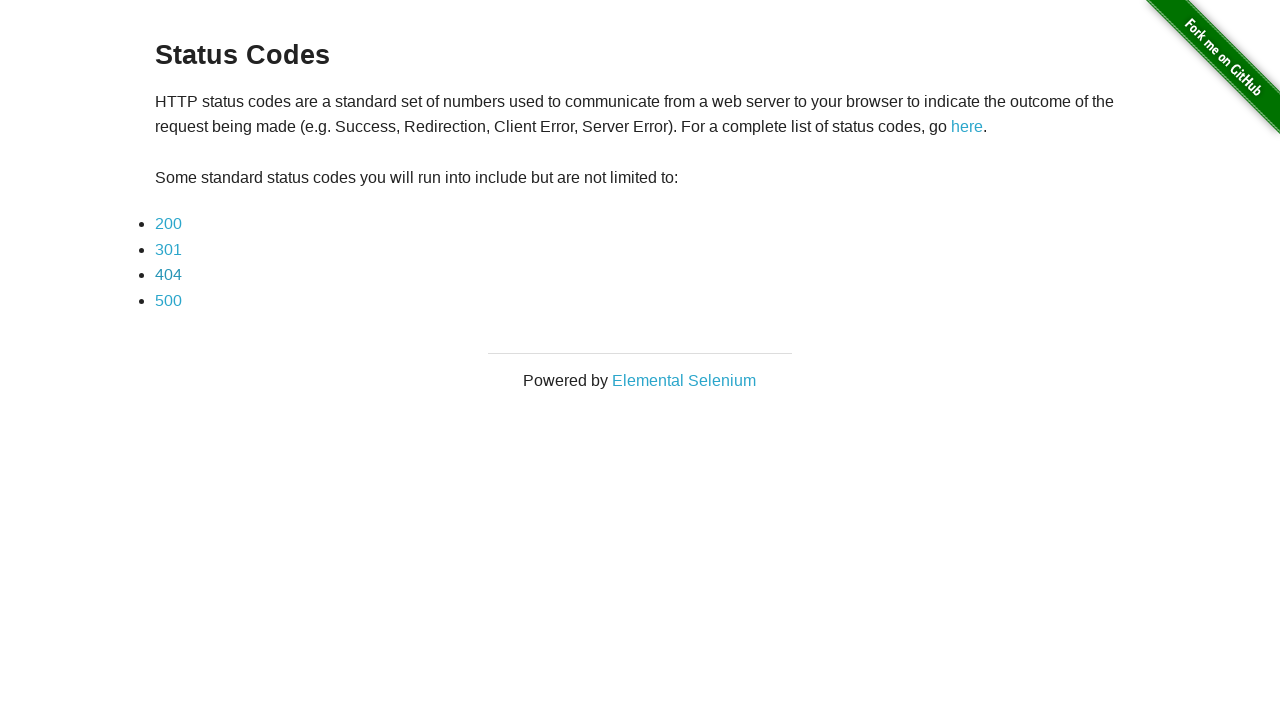

Clicked 500 status code link at (168, 300) on a:has-text('500')
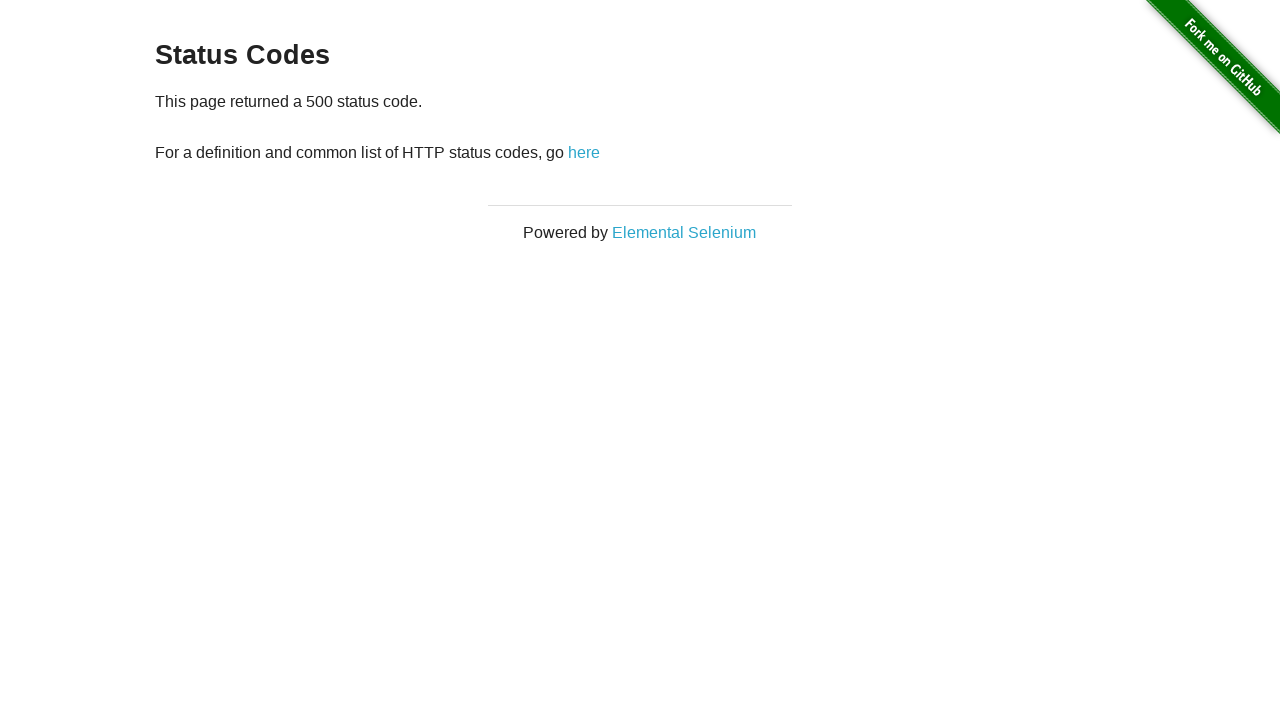

Waited for 500 page to load
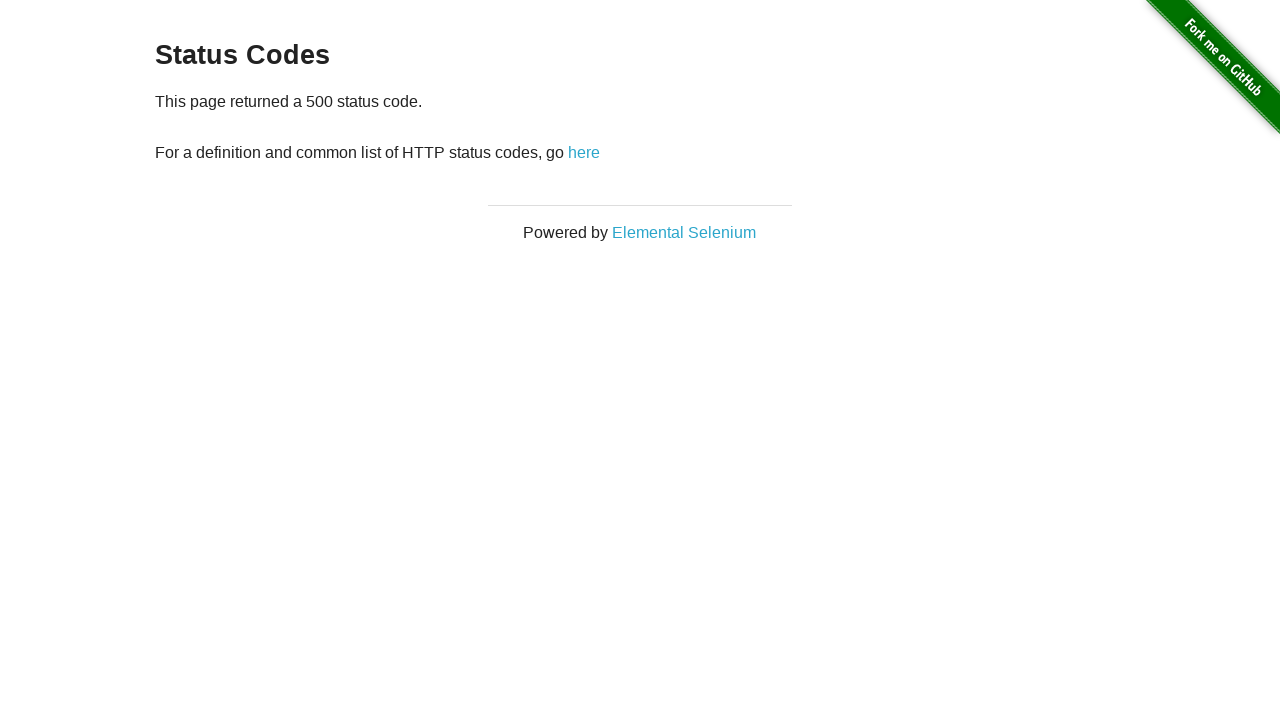

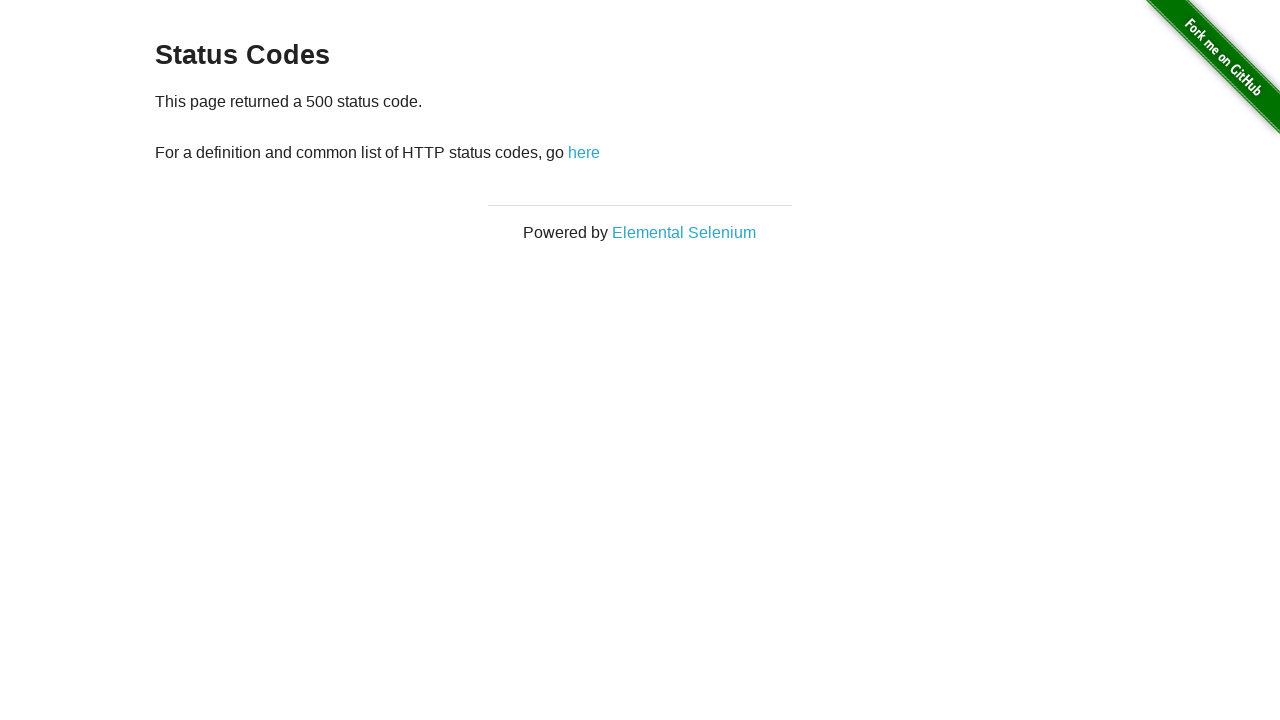